Tests right-click (context menu) functionality by locating an image element on a popup menu sample page and performing a right-click action on it.

Starting URL: https://deluxe-menu.com/popup-mode-sample.html

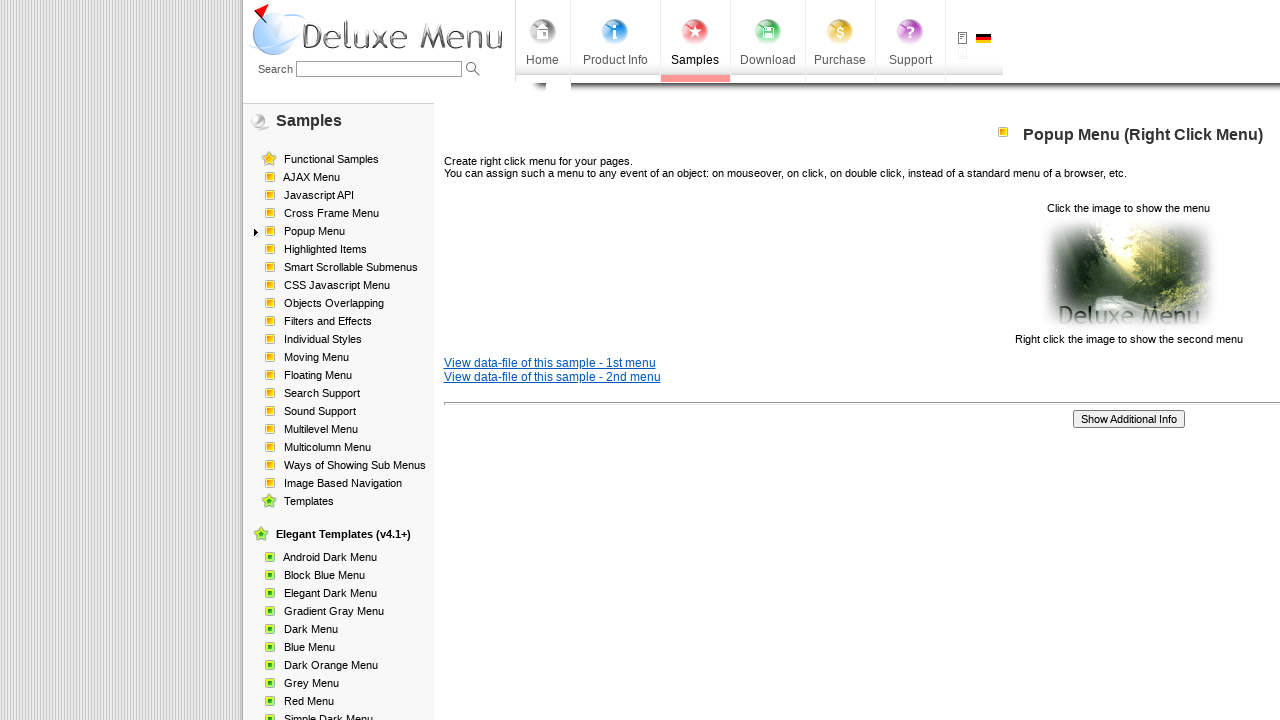

Located and waited for image element to be visible
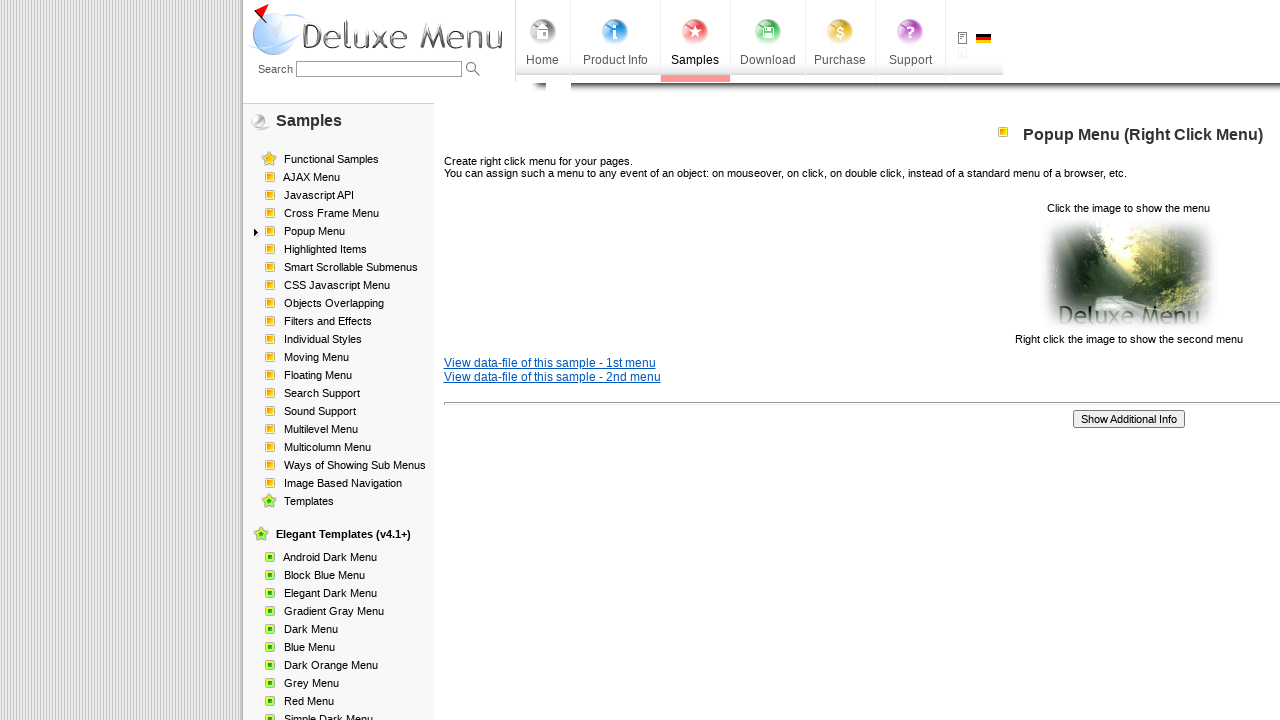

Performed right-click (context menu) on the image element at (1128, 274) on xpath=//html/body/div/table/tbody/tr/td[2]/div[2]/table[1]/tbody/tr/td[3]/p[2]/i
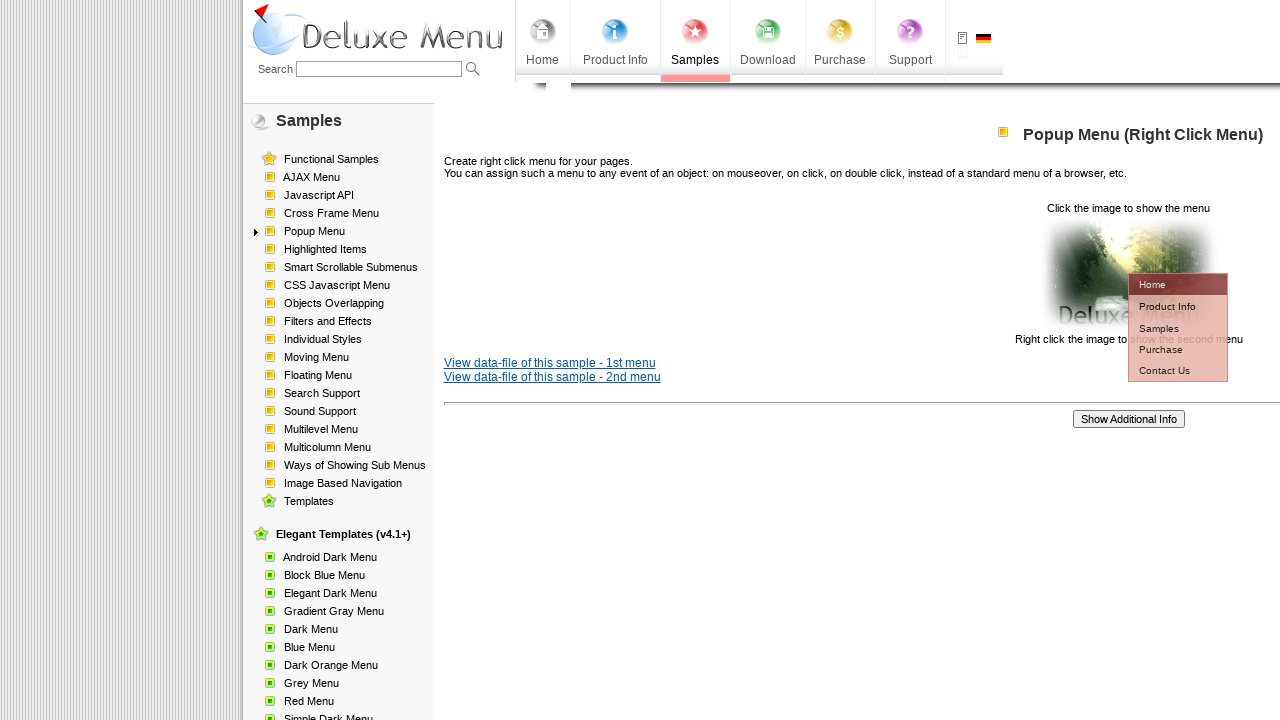

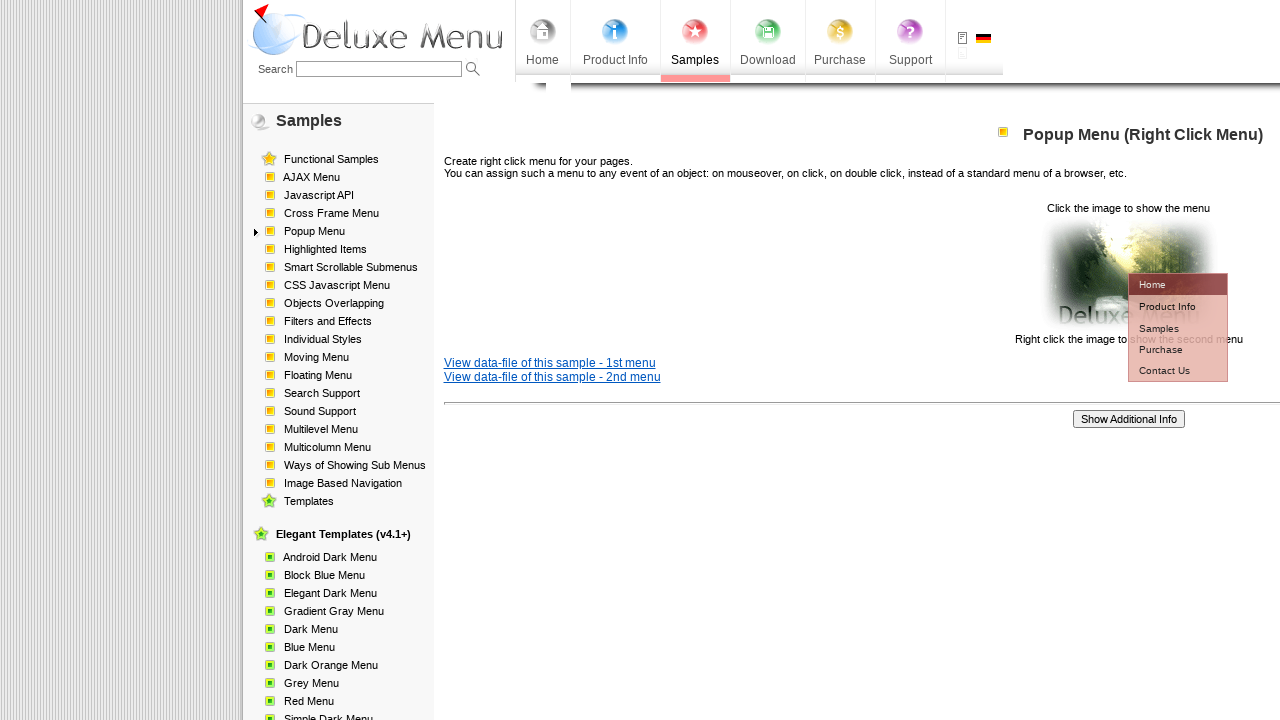